Tests a more resilient approach to handling multiple windows by storing the original window handle before clicking the link, then finding the new window by filtering out the original handle from all available handles.

Starting URL: http://the-internet.herokuapp.com/windows

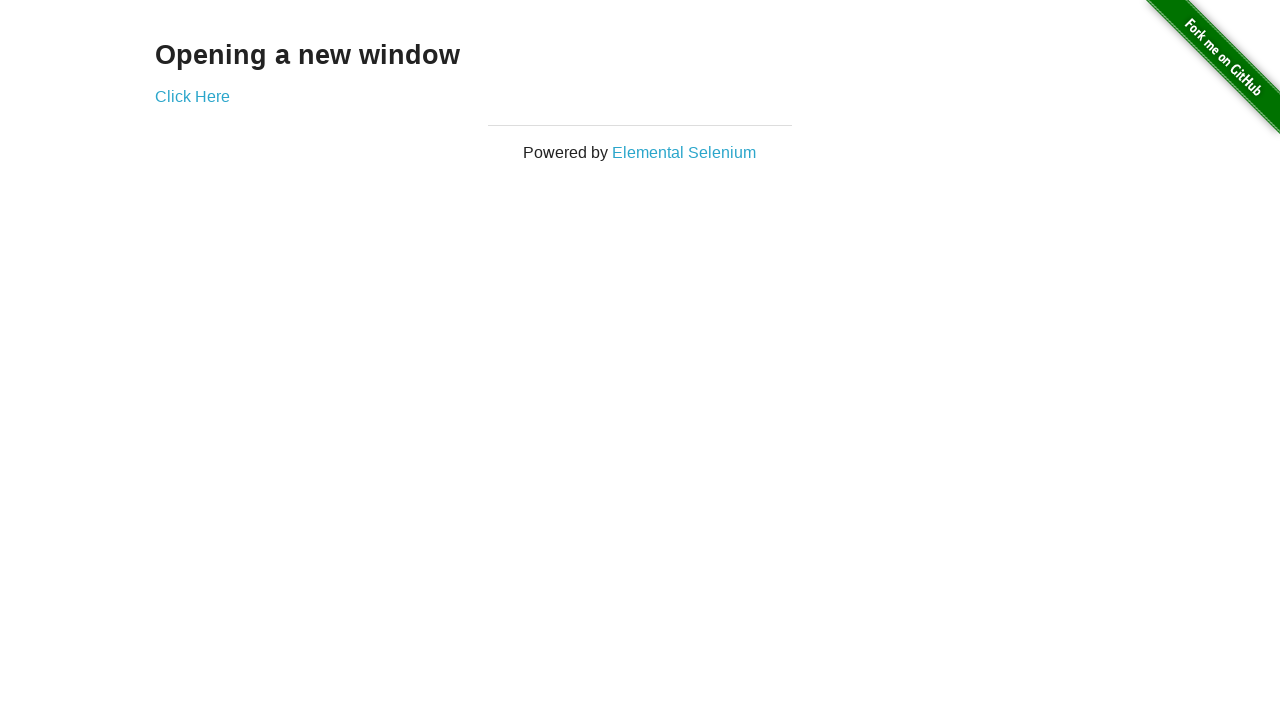

Stored reference to the first page
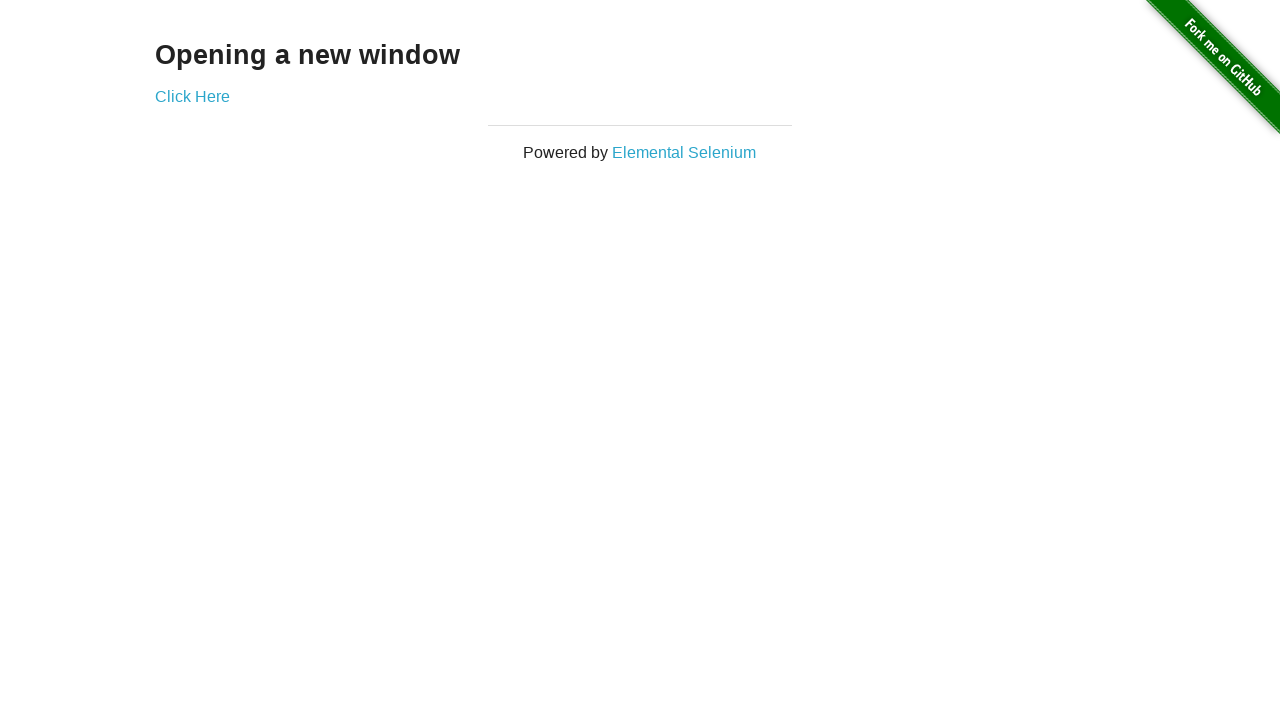

Clicked link that opens new window at (192, 96) on .example a
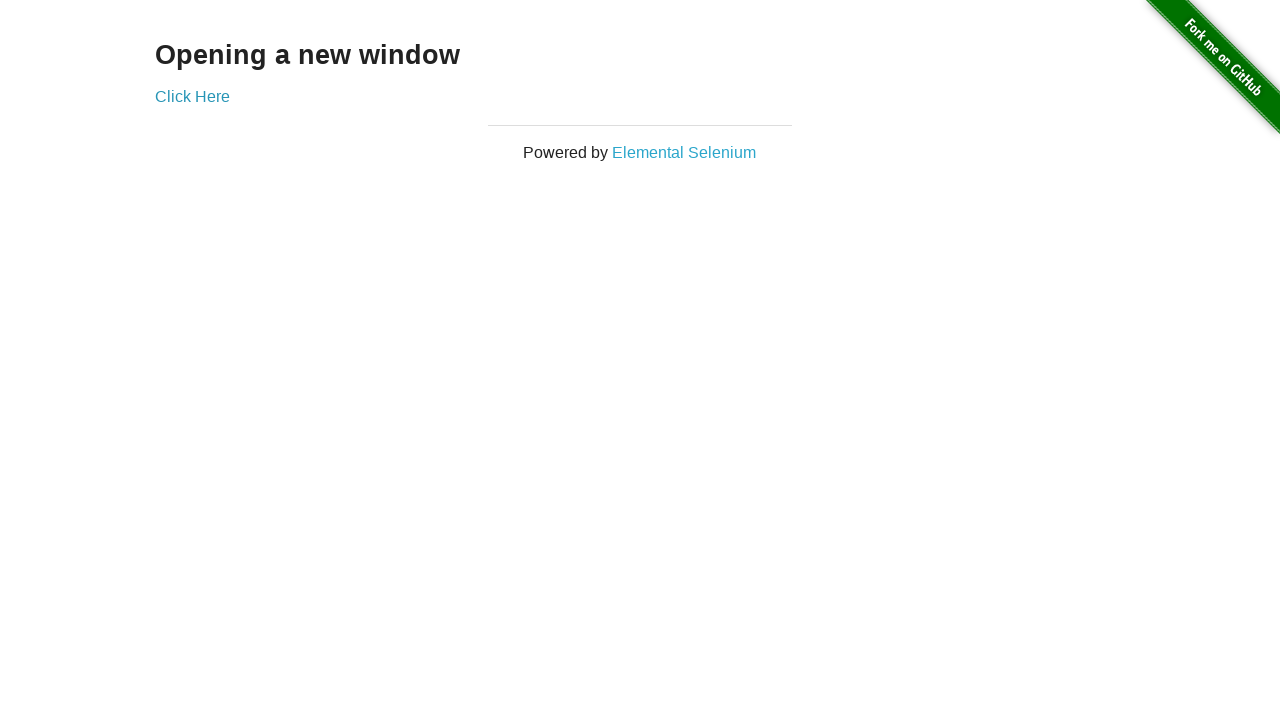

Captured the new page object
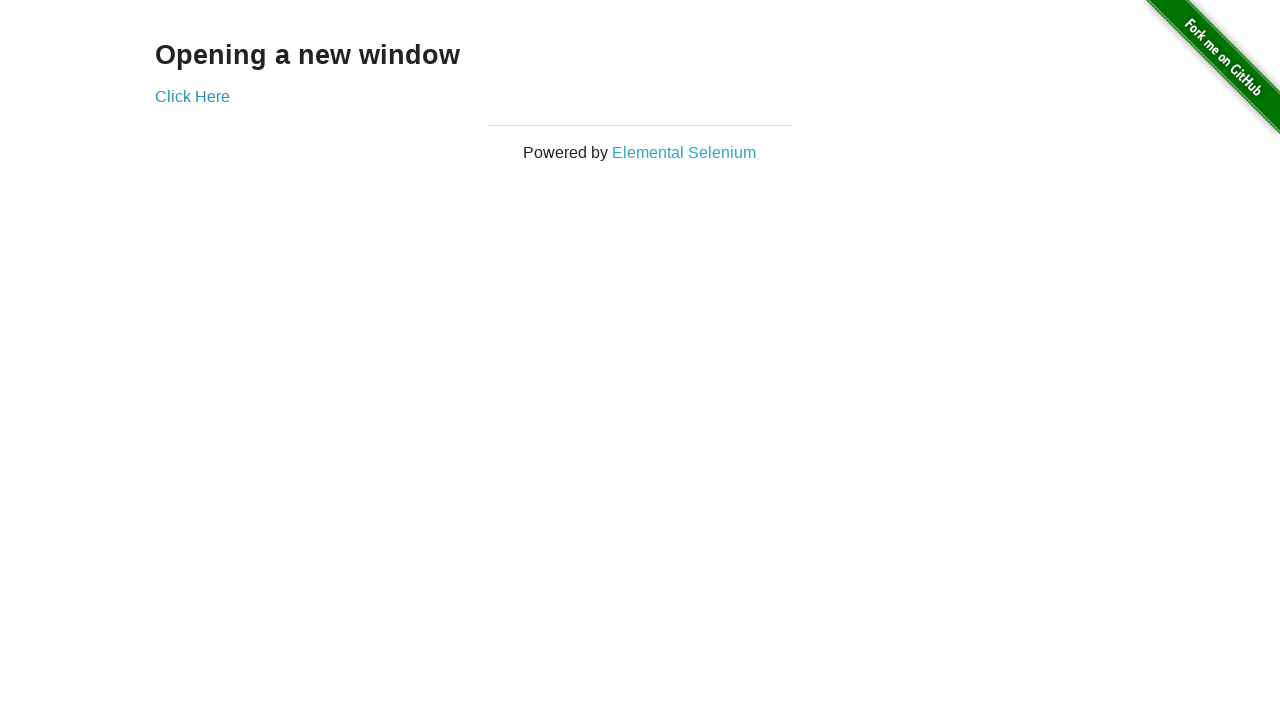

New page finished loading
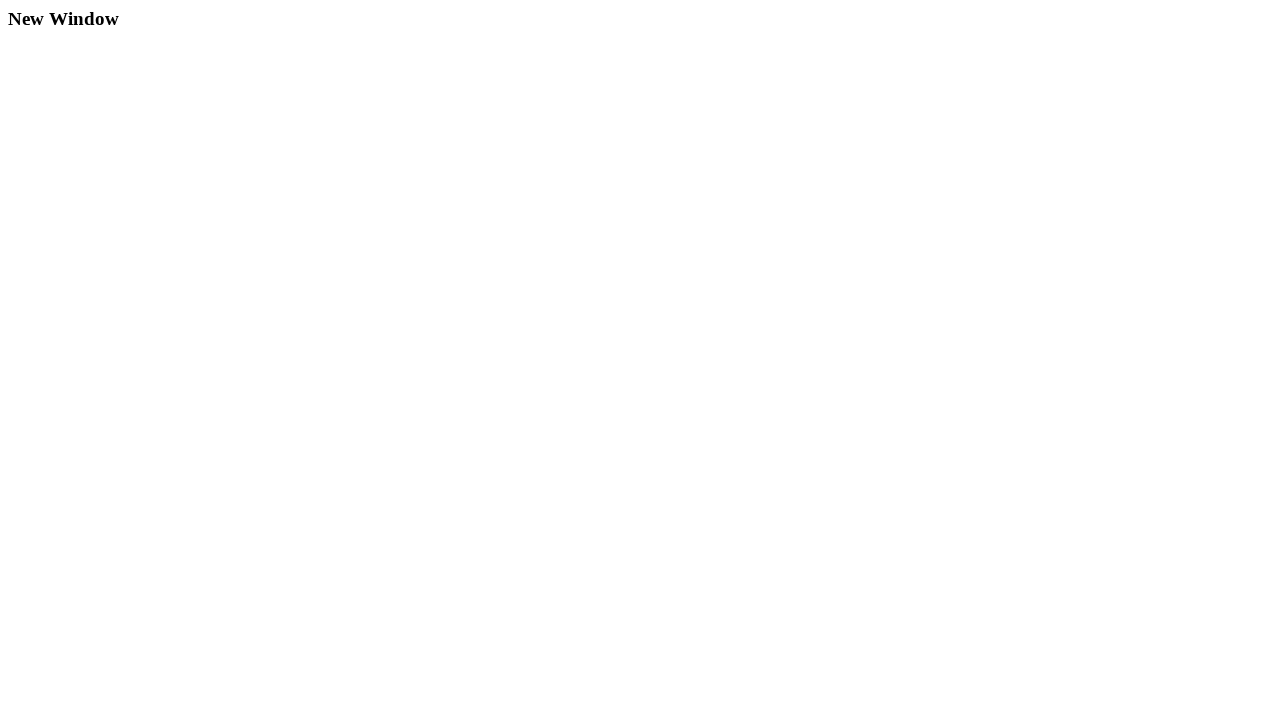

Switched focus to first window
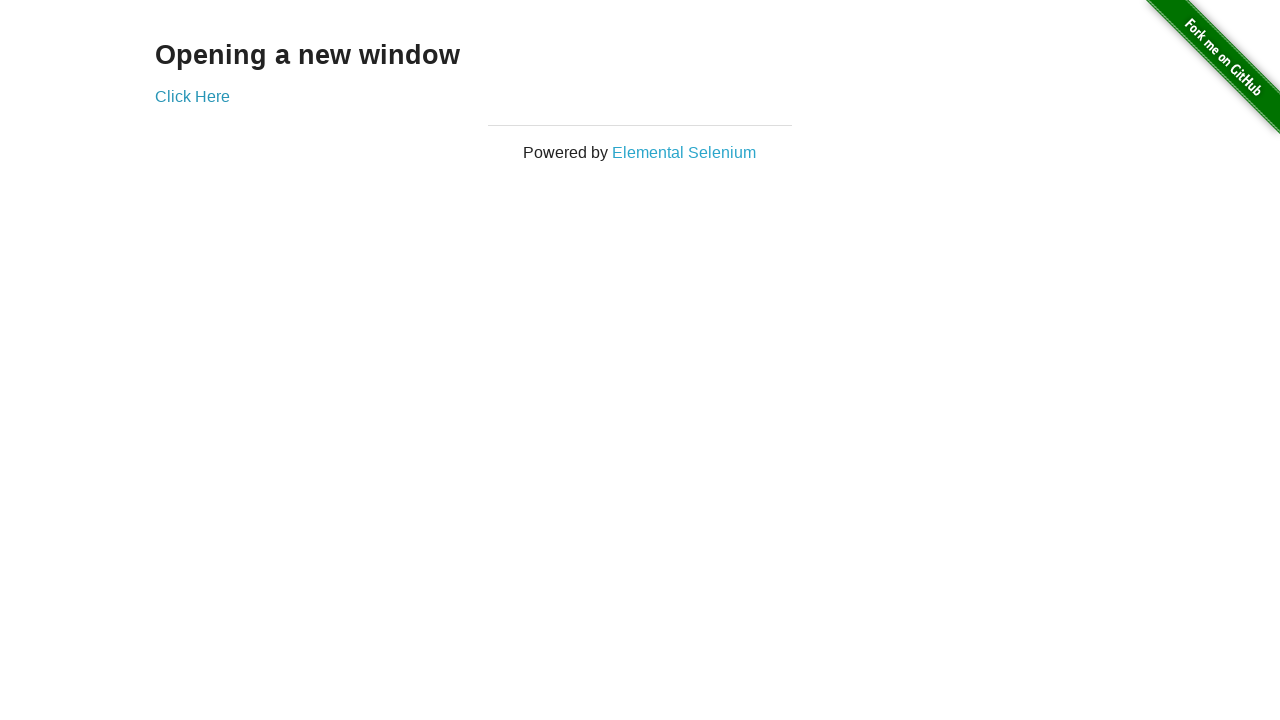

Verified first page title is not 'New Window'
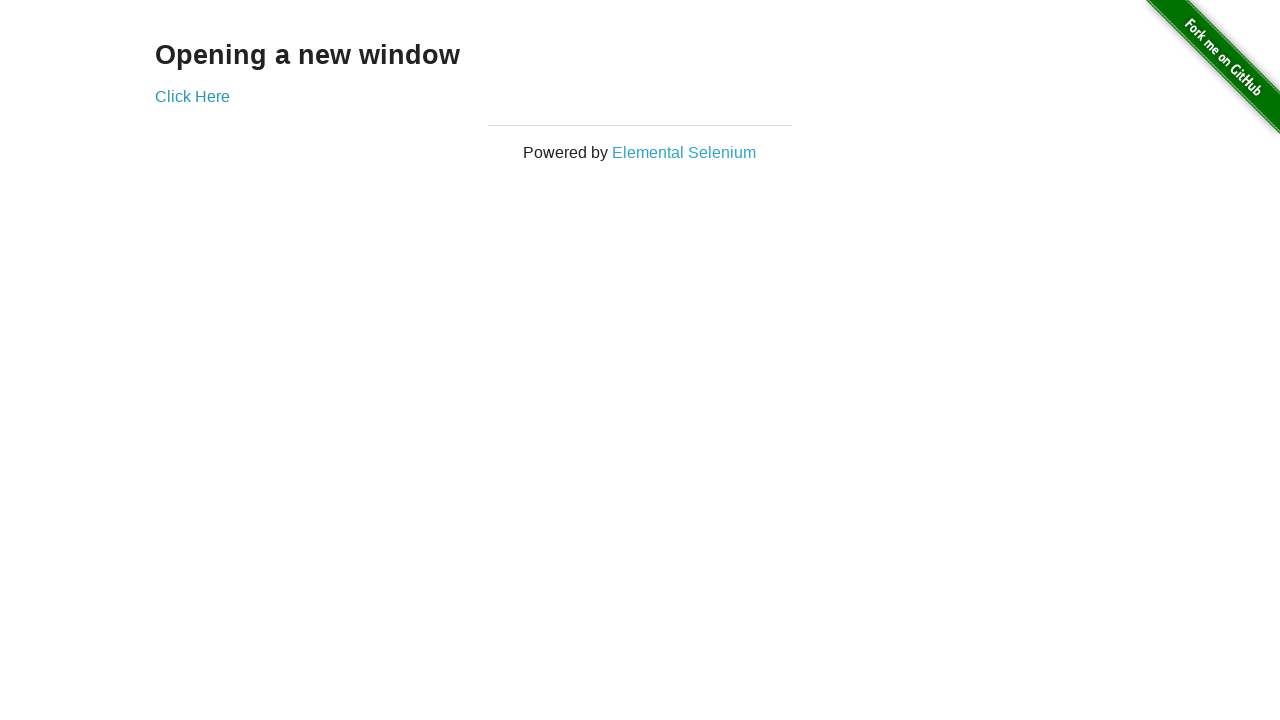

Switched focus to new window
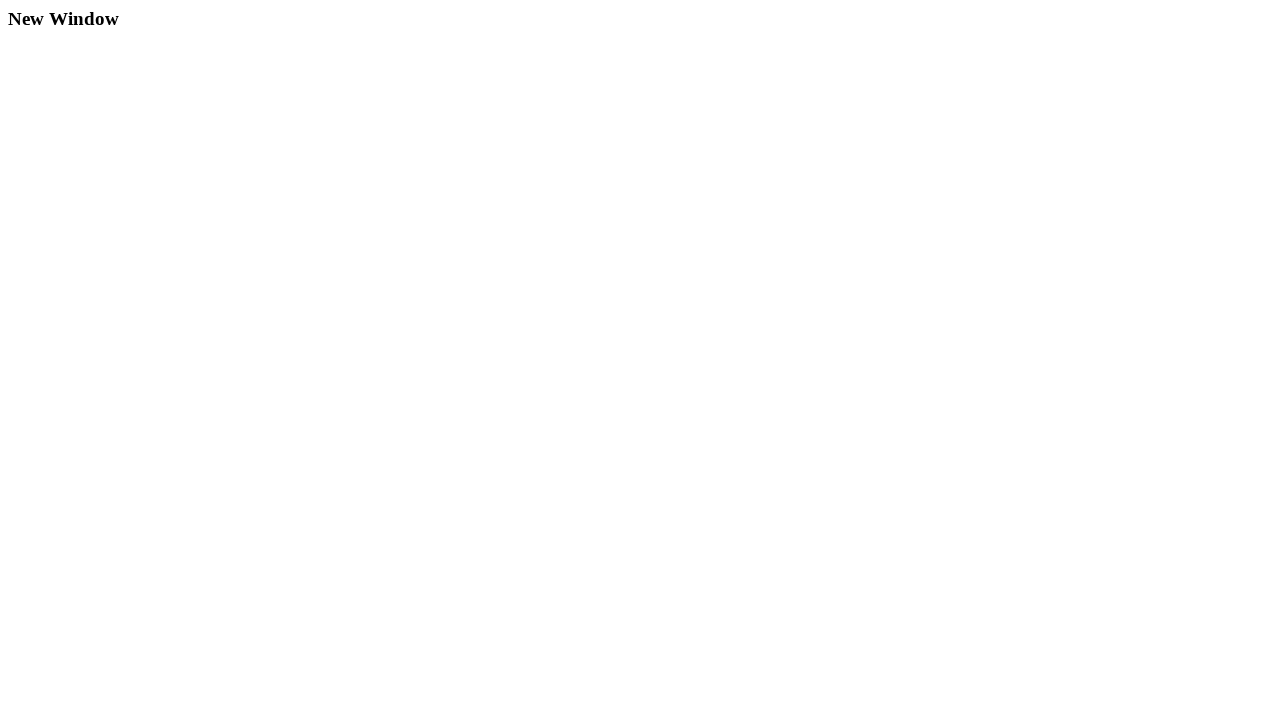

Verified new page title is 'New Window'
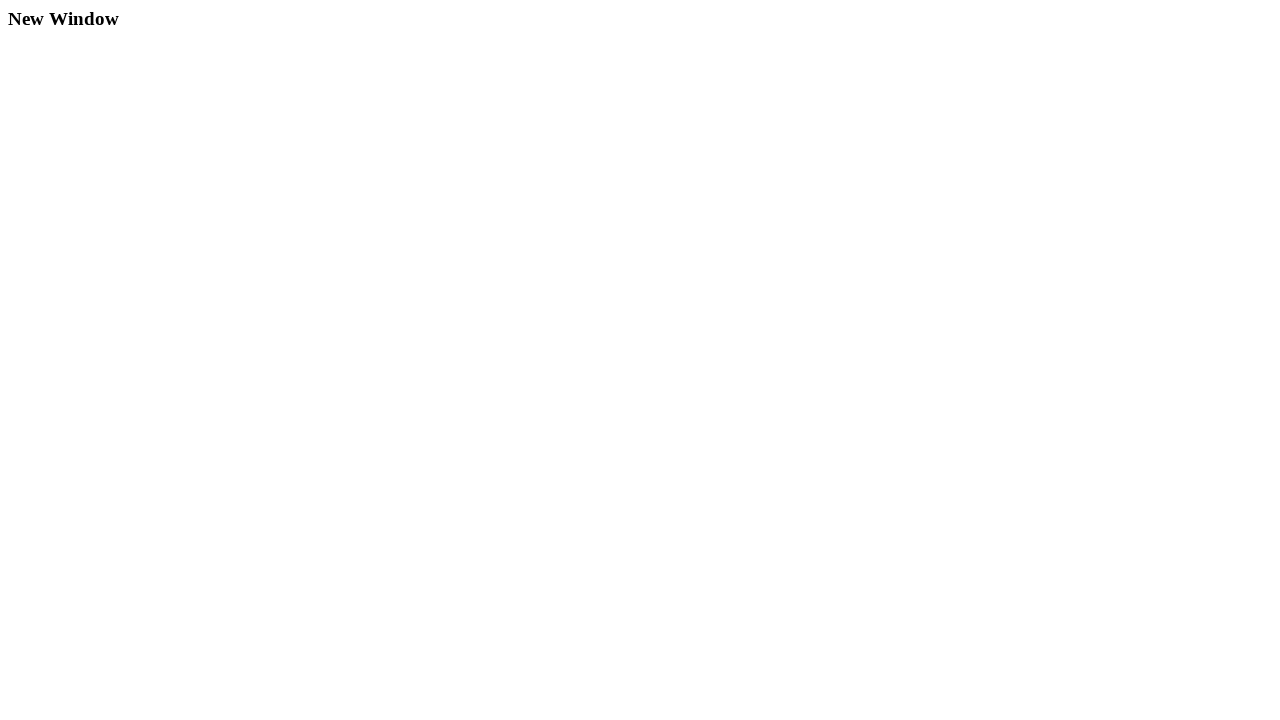

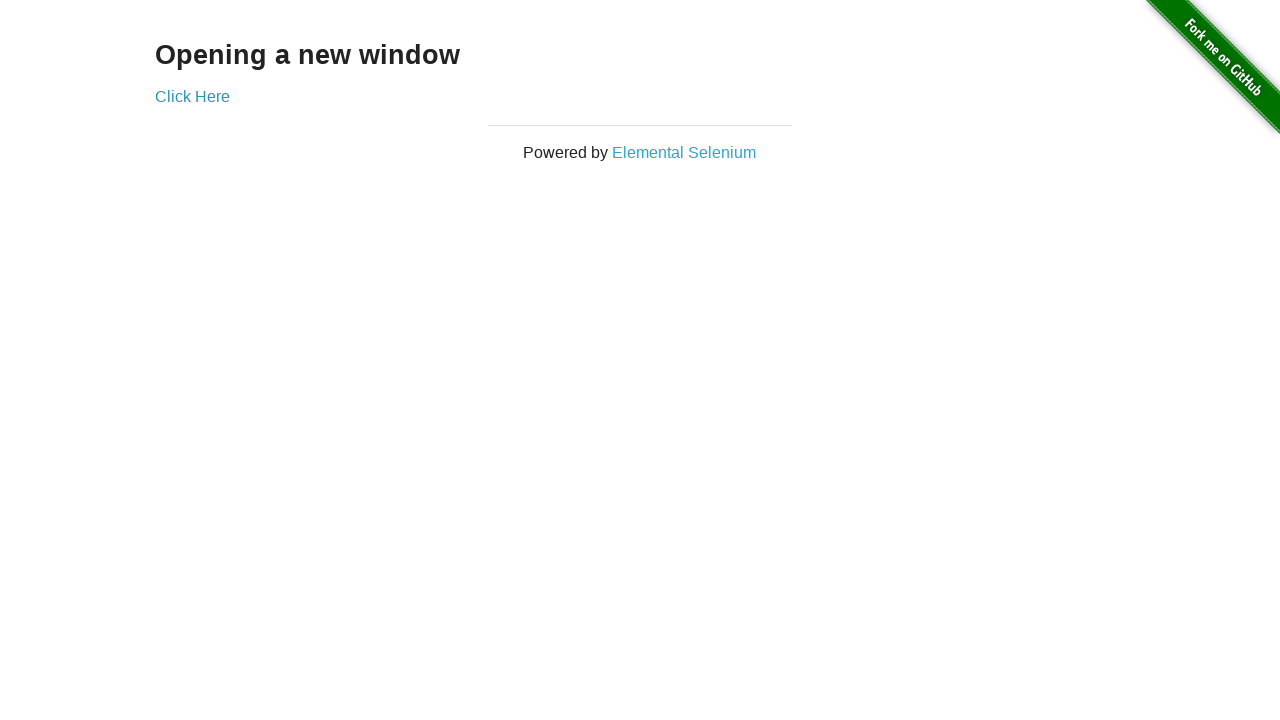